Tests checkbox 1 functionality by clicking to check it, verifying it's selected, then clicking again to uncheck and verifying it's deselected

Starting URL: https://the-internet.herokuapp.com/checkboxes

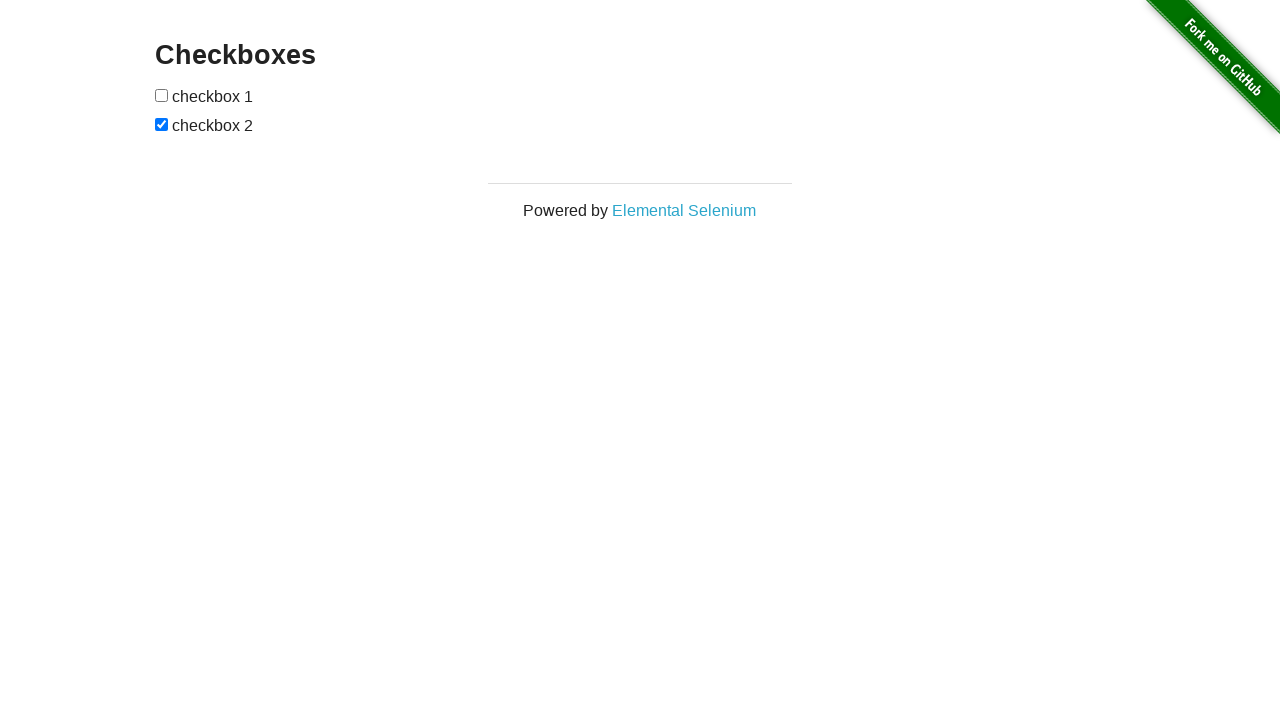

Waited for checkboxes to load on the page
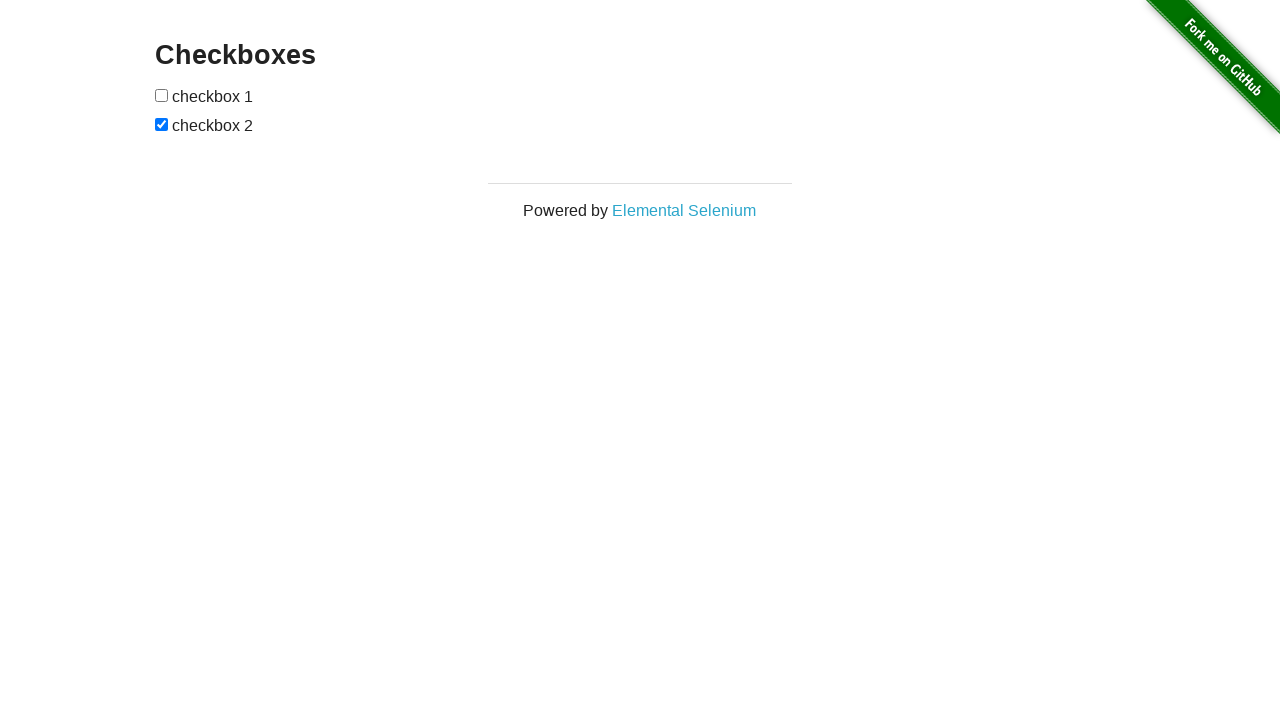

Located the first checkbox element
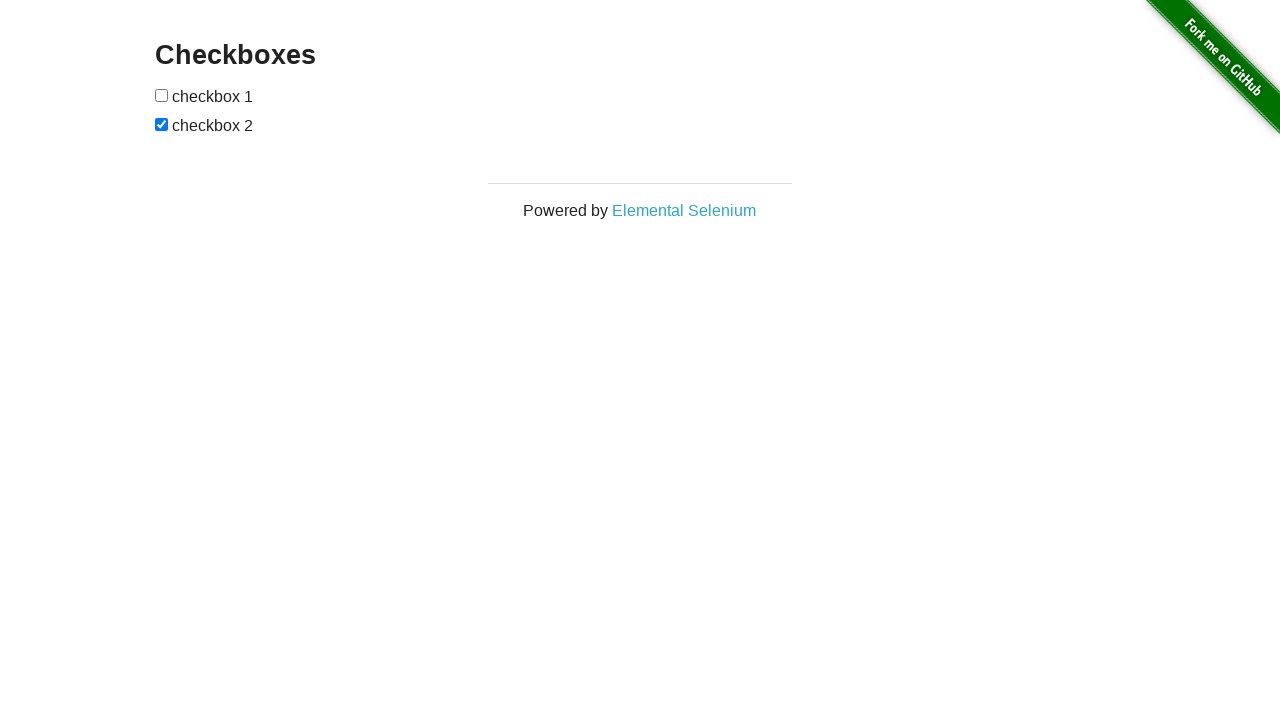

Clicked checkbox 1 to check it at (162, 95) on input[type='checkbox'] >> nth=0
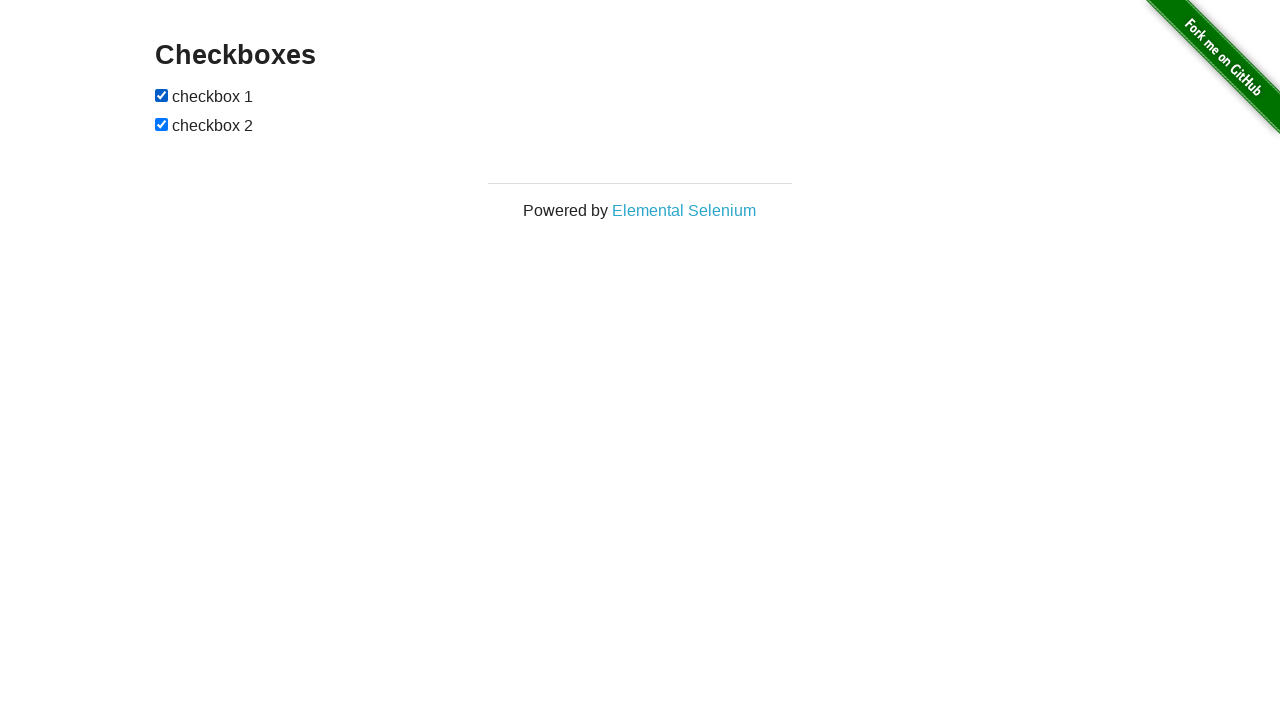

Verified that checkbox 1 is now checked
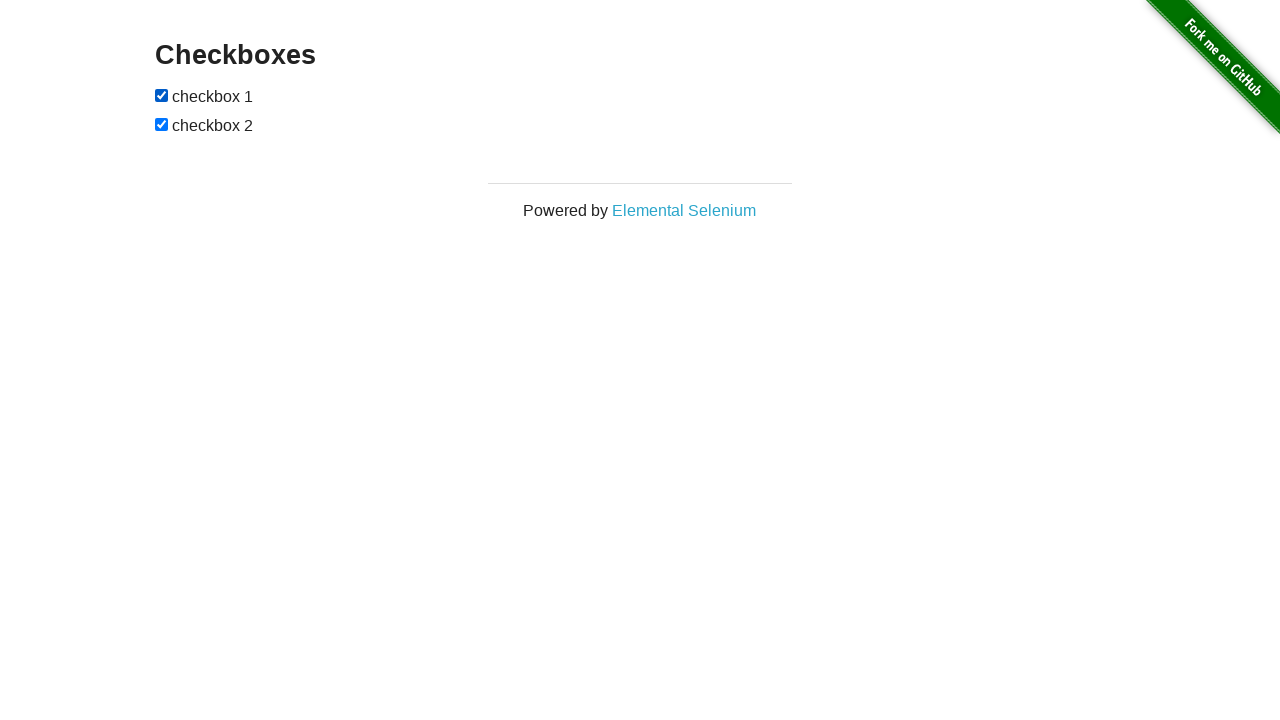

Clicked checkbox 1 again to uncheck it at (162, 95) on input[type='checkbox'] >> nth=0
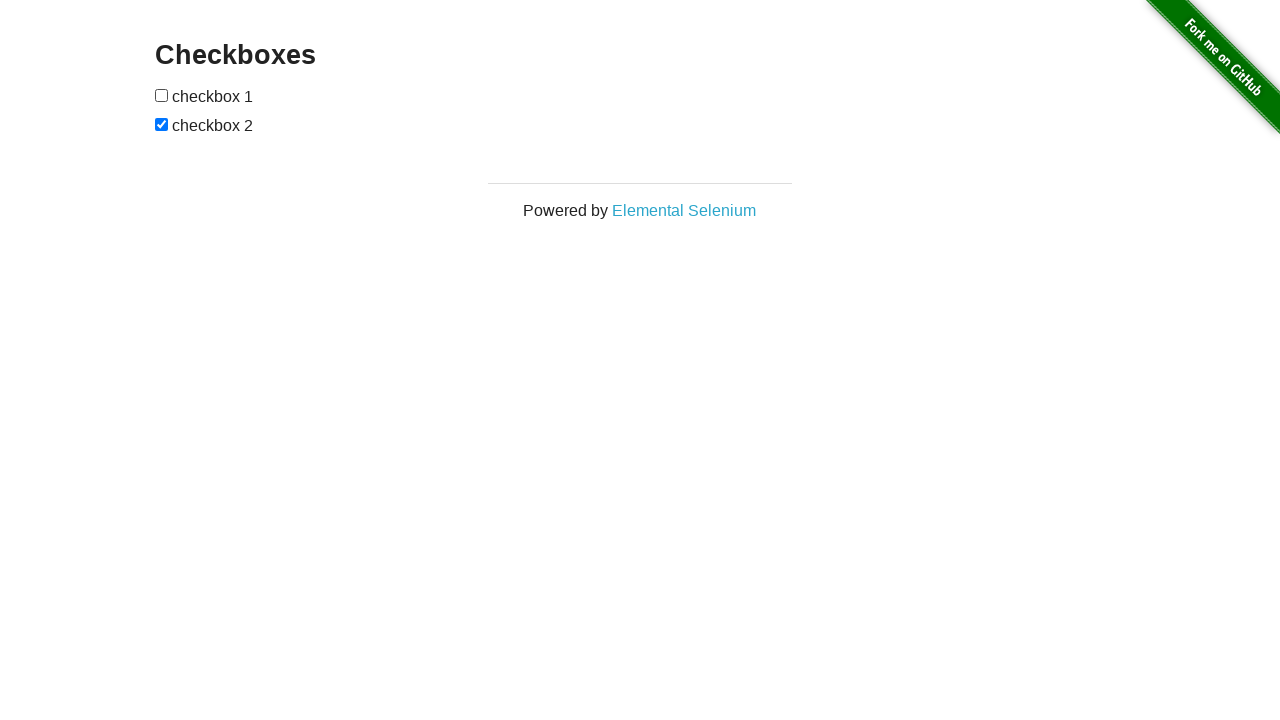

Verified that checkbox 1 is now unchecked
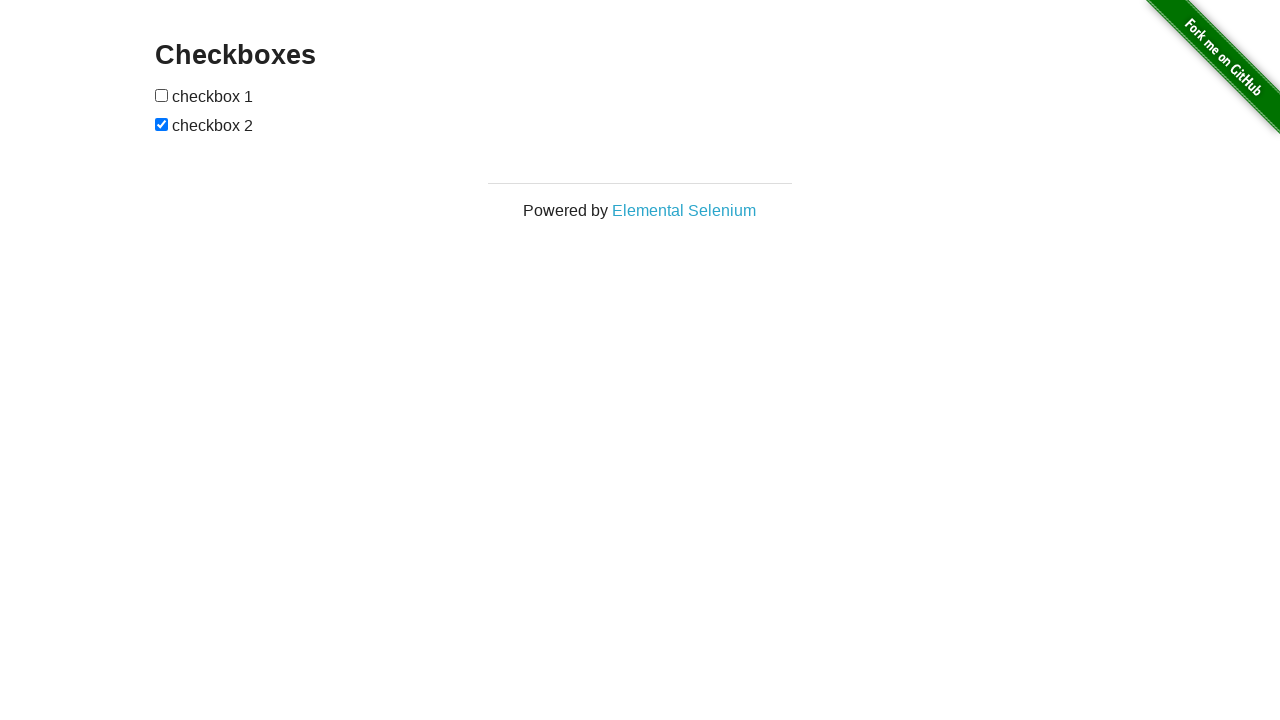

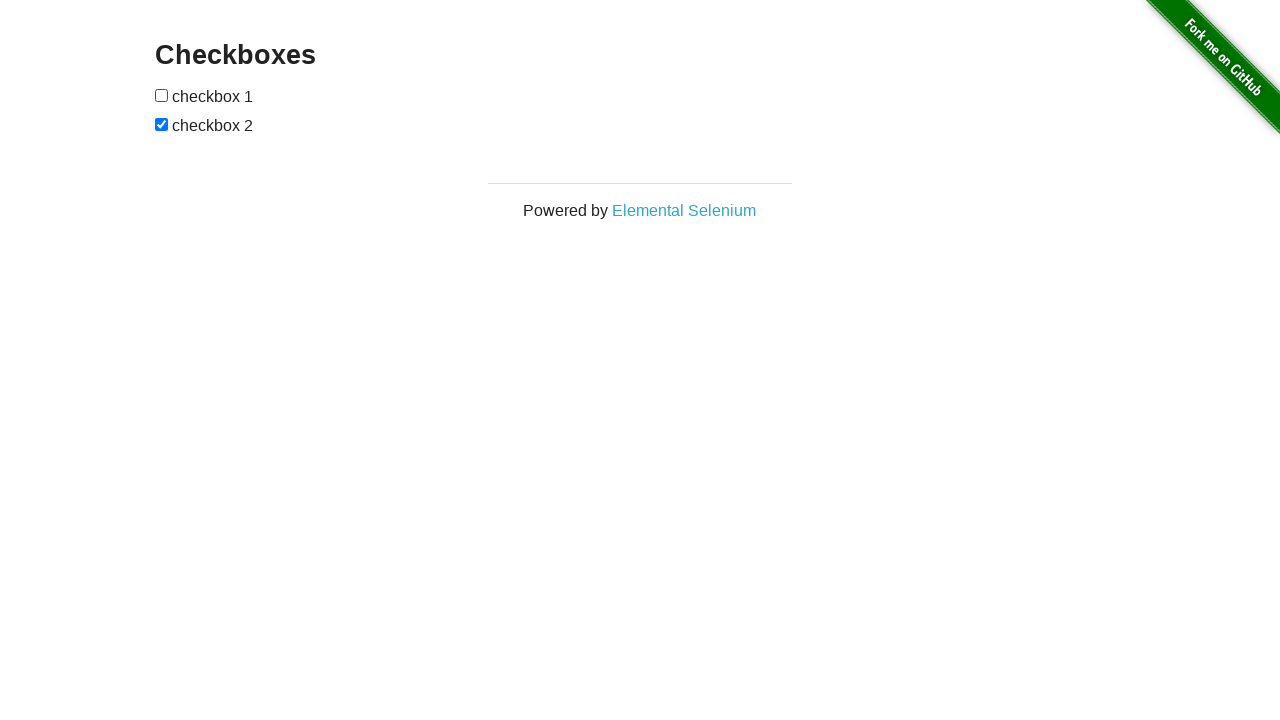